Tests dropdown functionality by navigating to the dropdown page and selecting an option from a select element

Starting URL: https://the-internet.herokuapp.com/

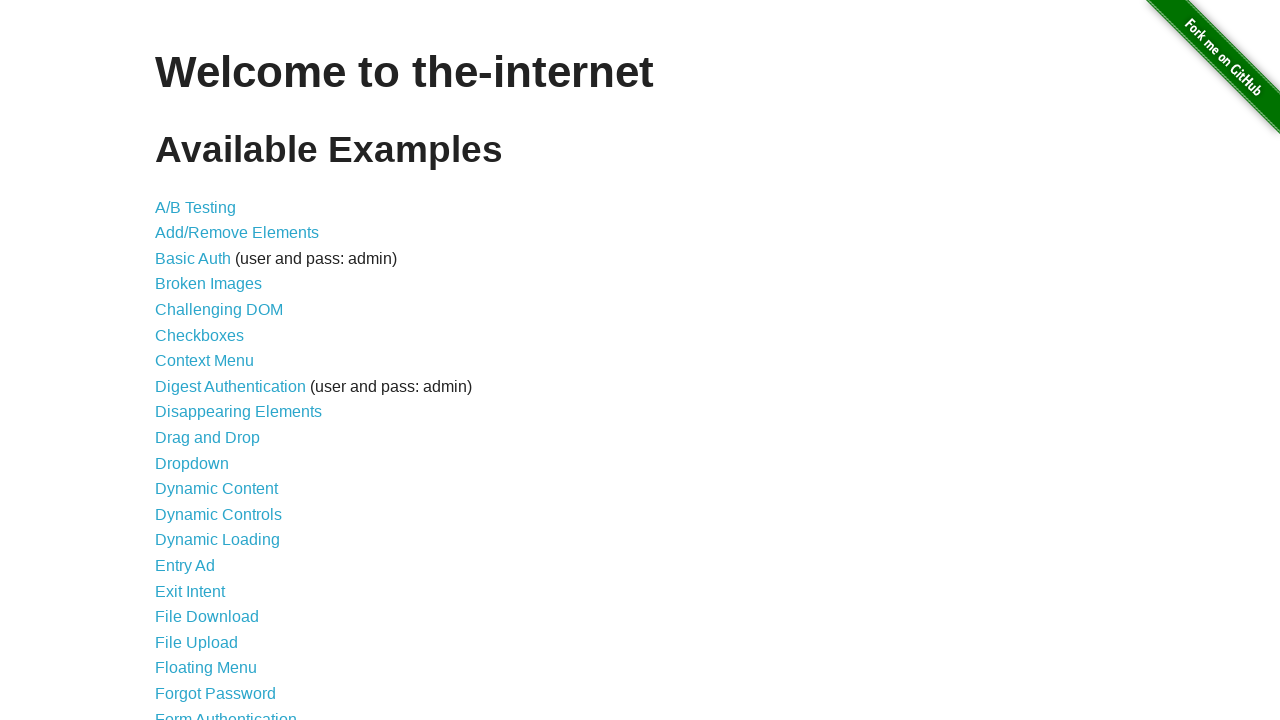

Clicked on Dropdown link at (192, 463) on xpath=//a[.='Dropdown']
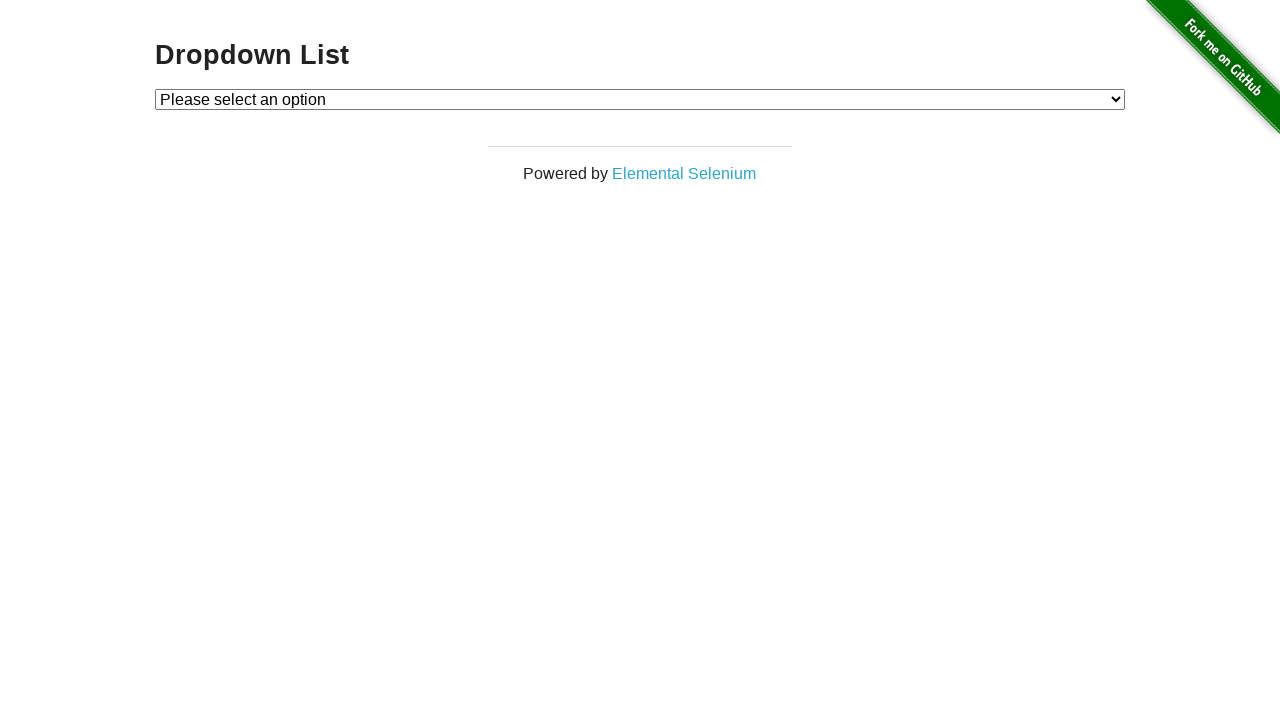

Dropdown element became visible
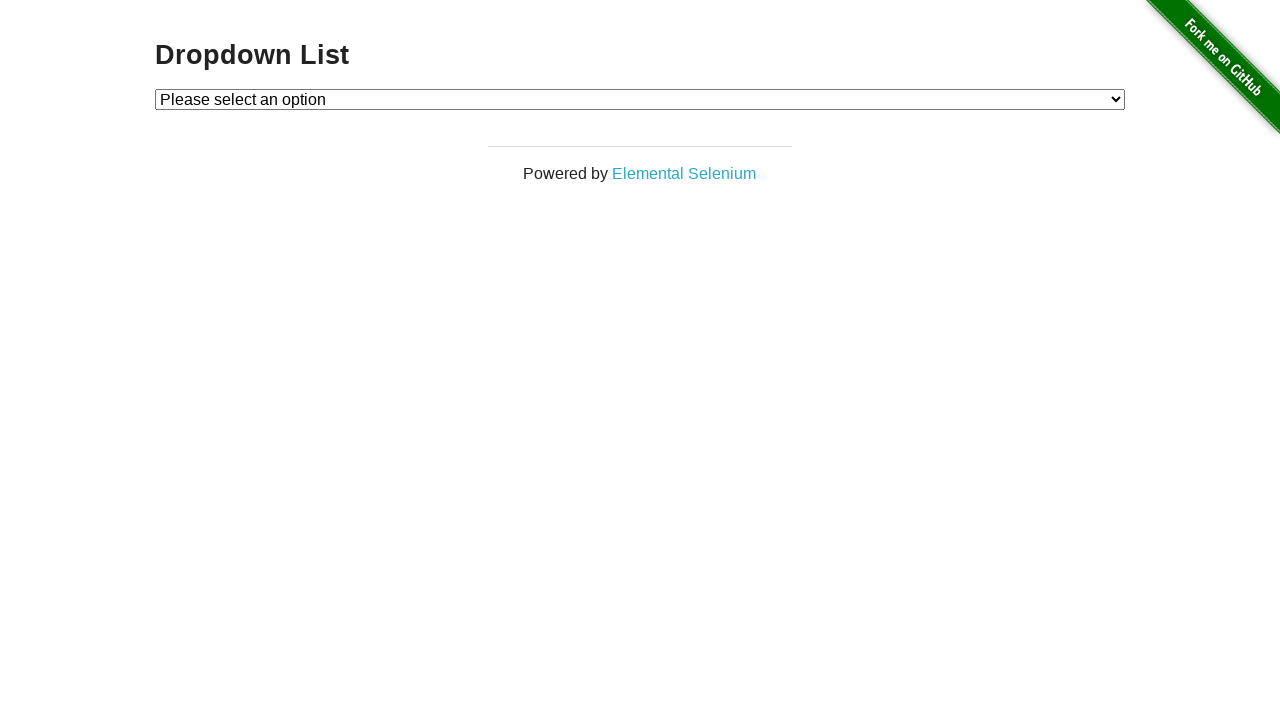

Selected Option 2 from the dropdown on #dropdown
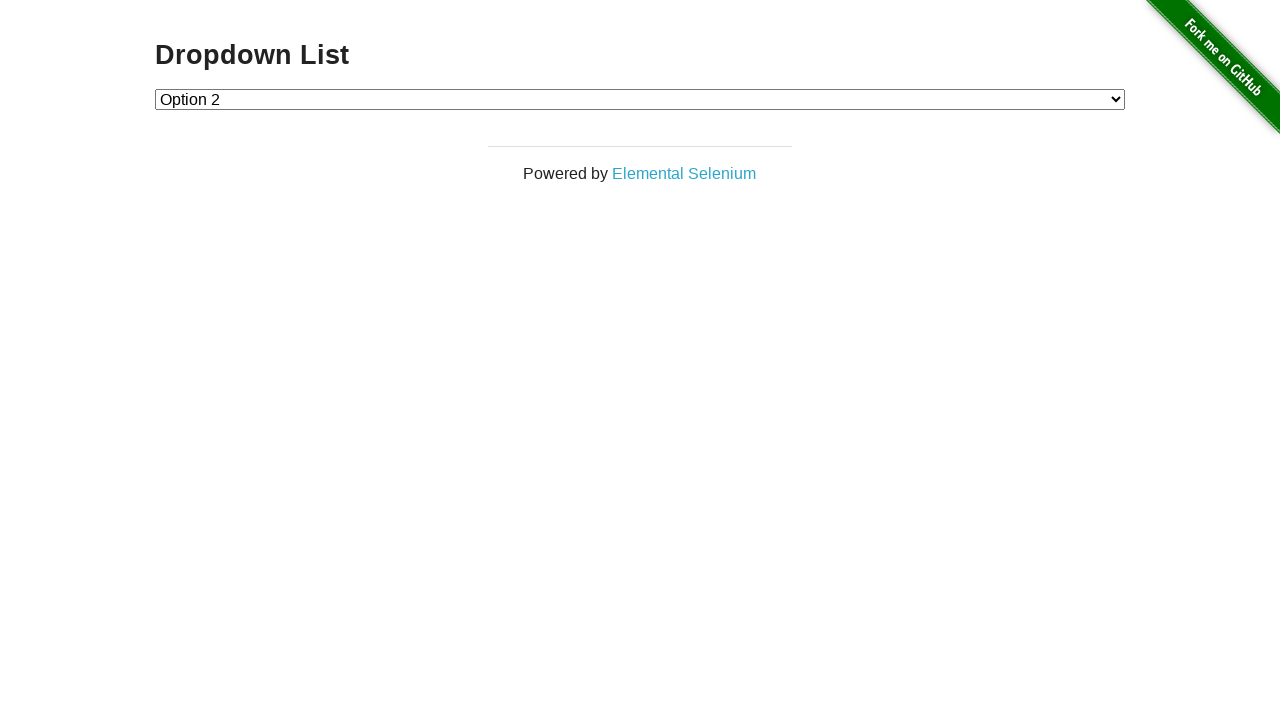

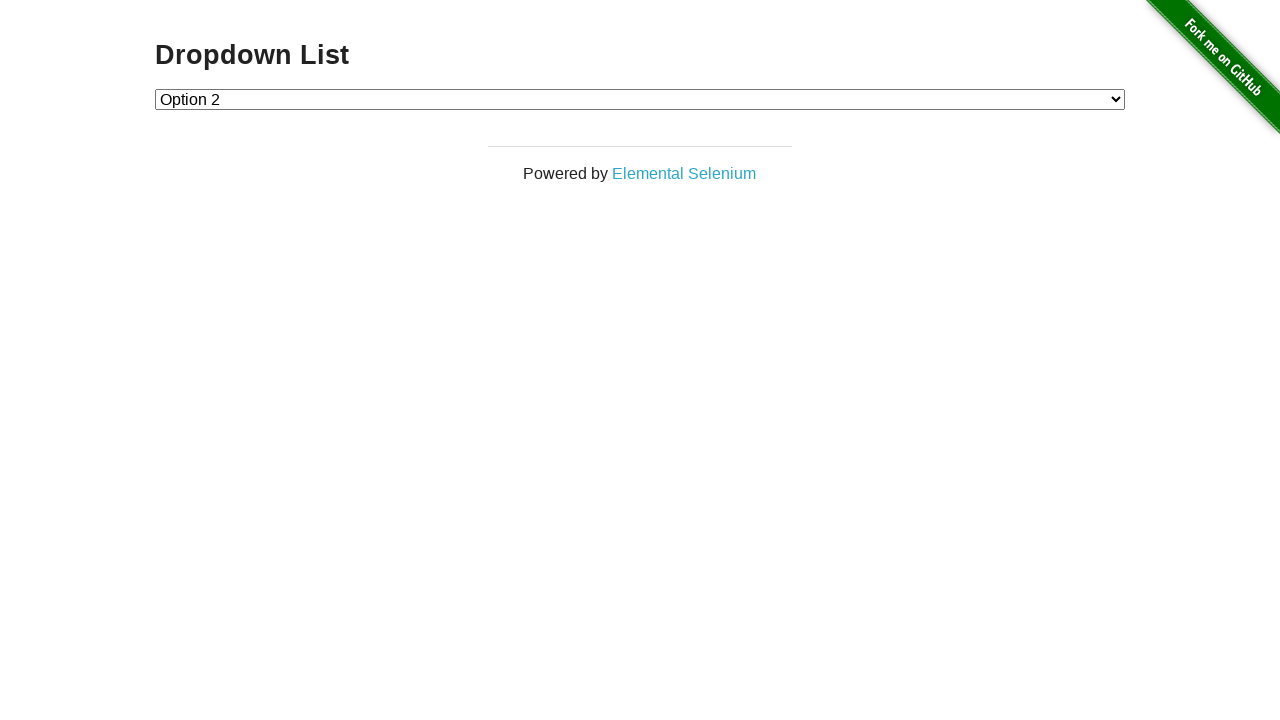